Tests JavaScript alert handling by clicking different alert buttons (alert, confirm, prompt), interacting with the dialogs (accept, dismiss, send text), and verifying the result text displayed on the page.

Starting URL: https://the-internet.herokuapp.com/

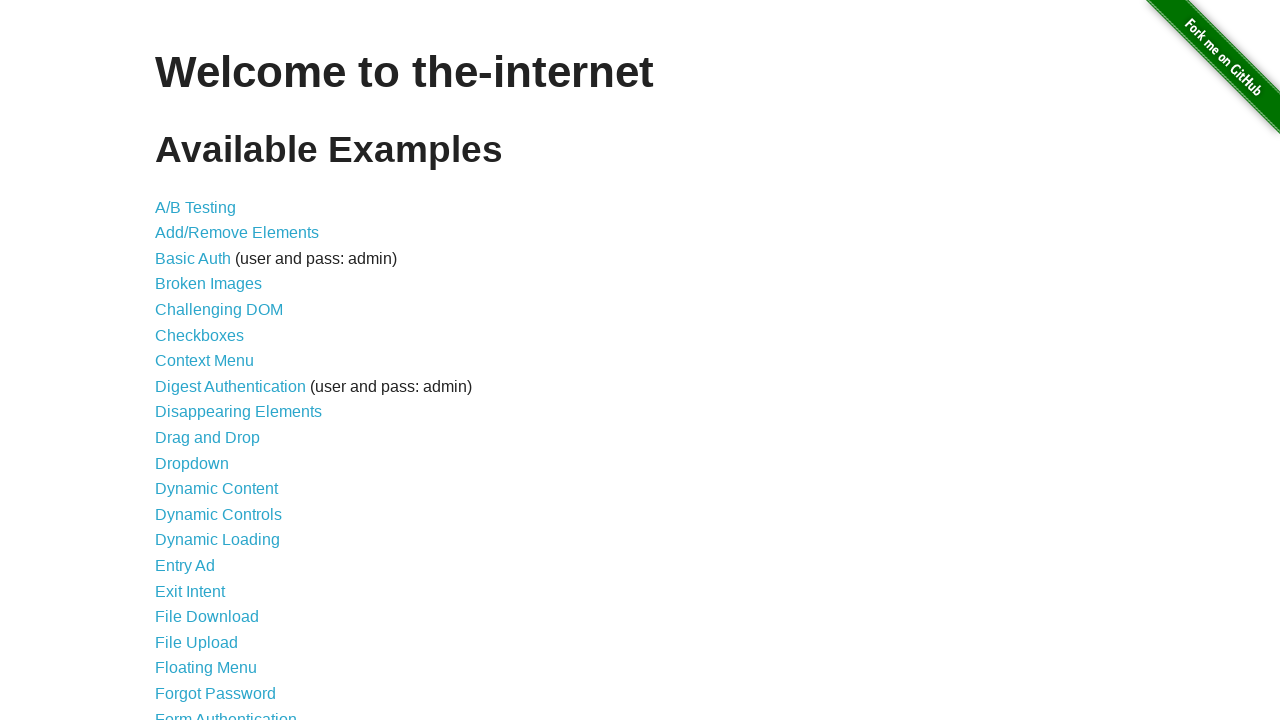

Clicked on JavaScript Alerts link at (214, 361) on xpath=//*[@id='content']/ul/li[29]/a
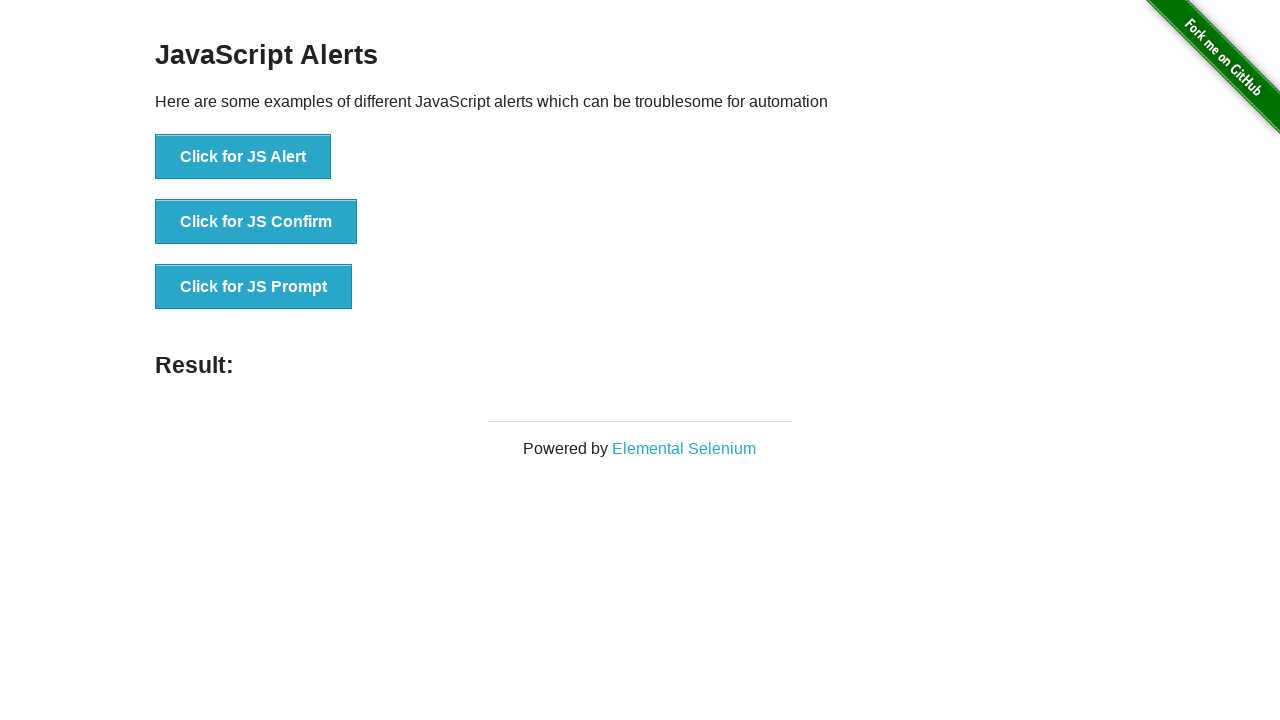

Clicked alert button at (243, 157) on xpath=//*[@id='content']/div/ul/li[1]/button
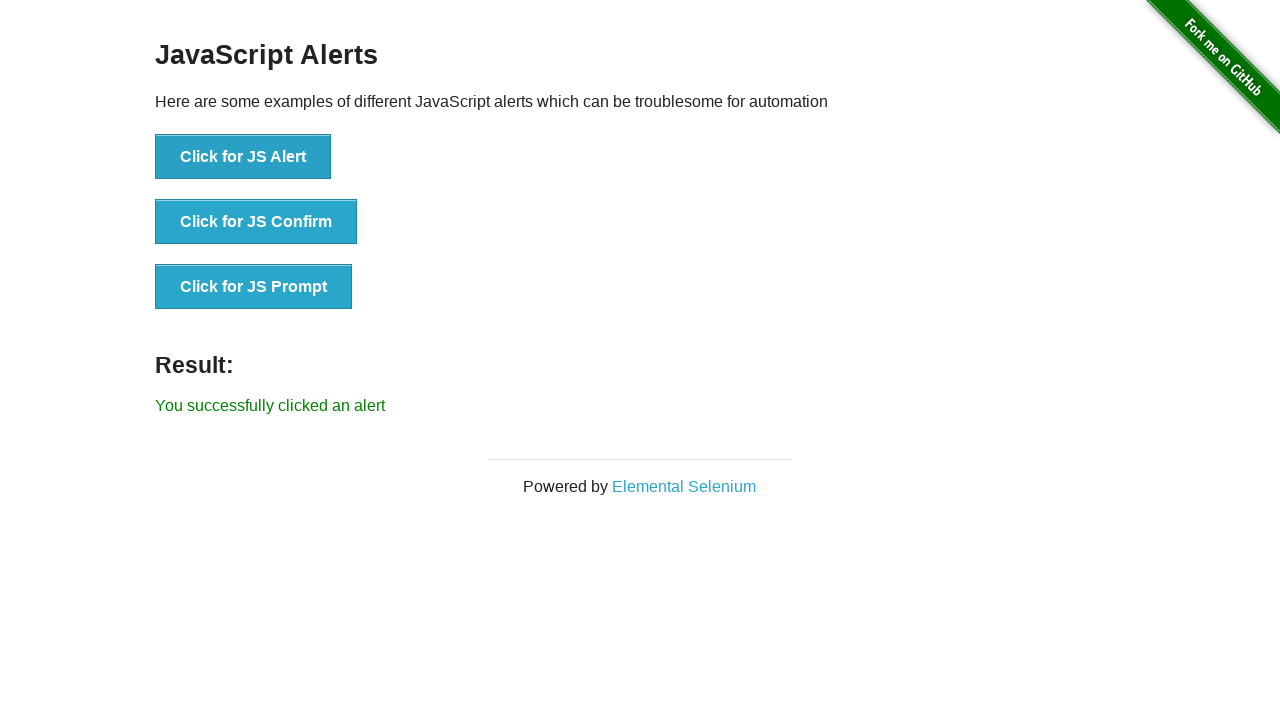

Registered dialog handler and accepted alert
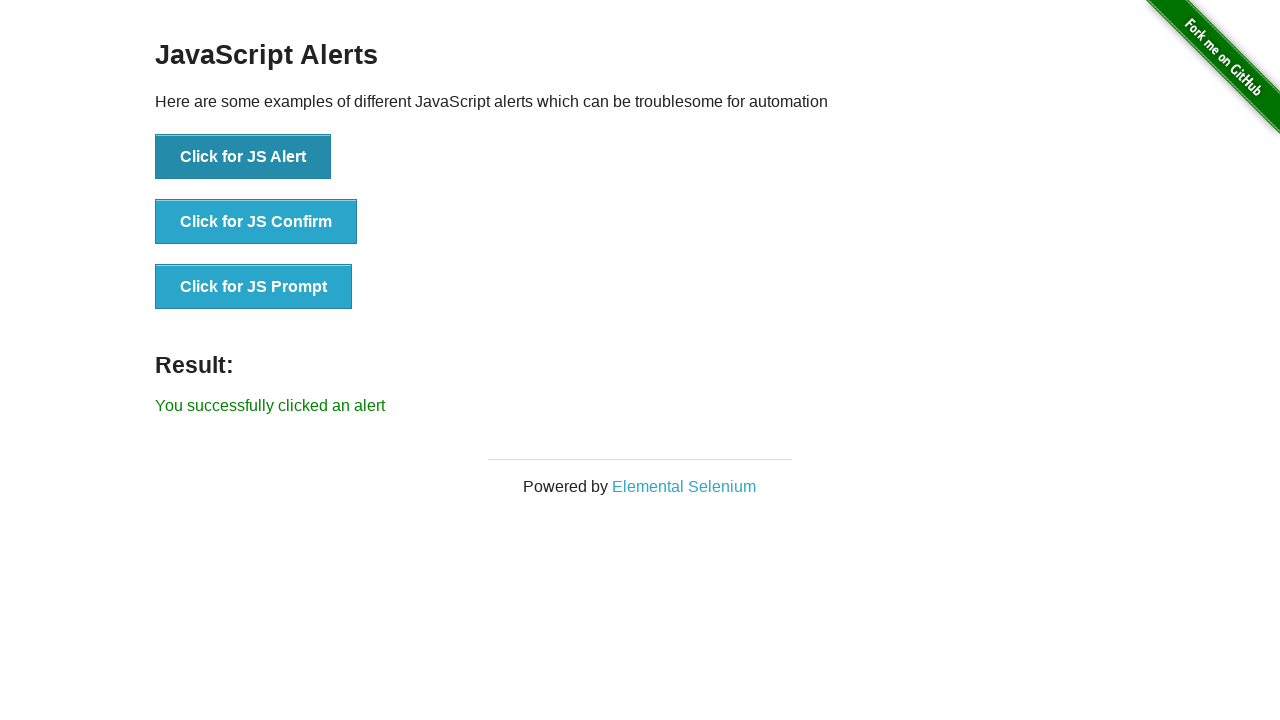

Waited for result element to load
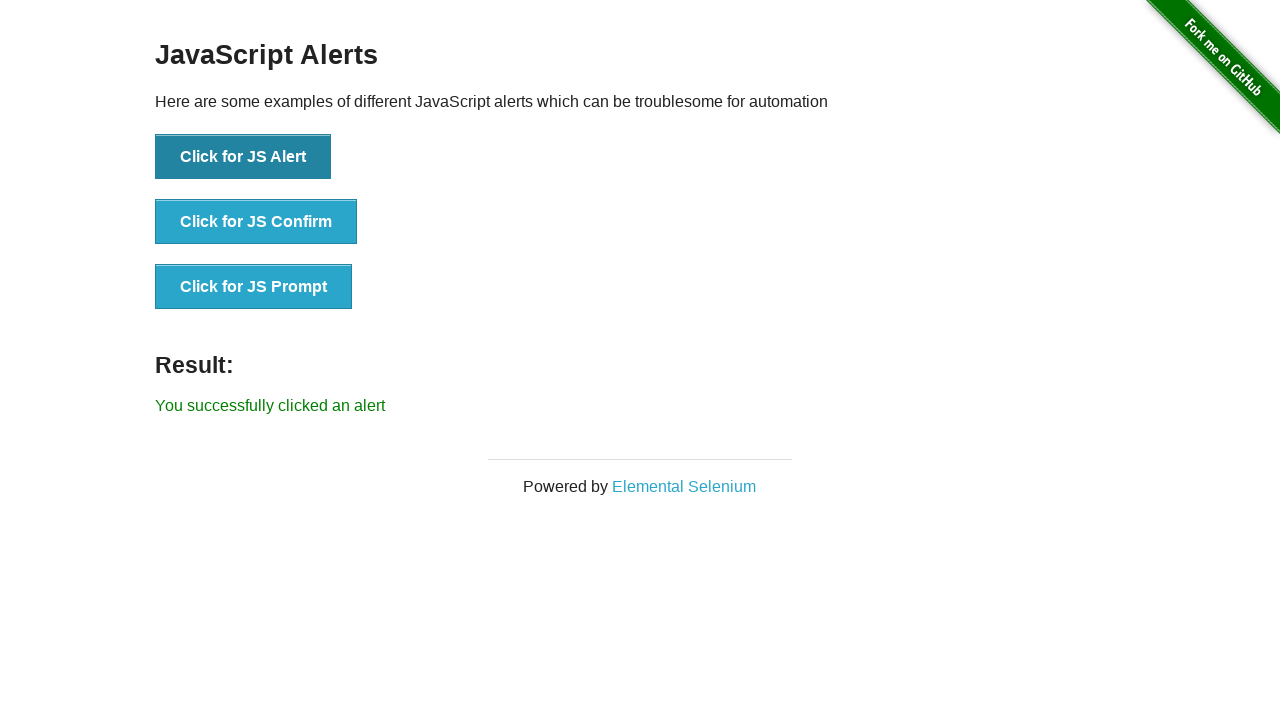

Retrieved result text: You successfully clicked an alert
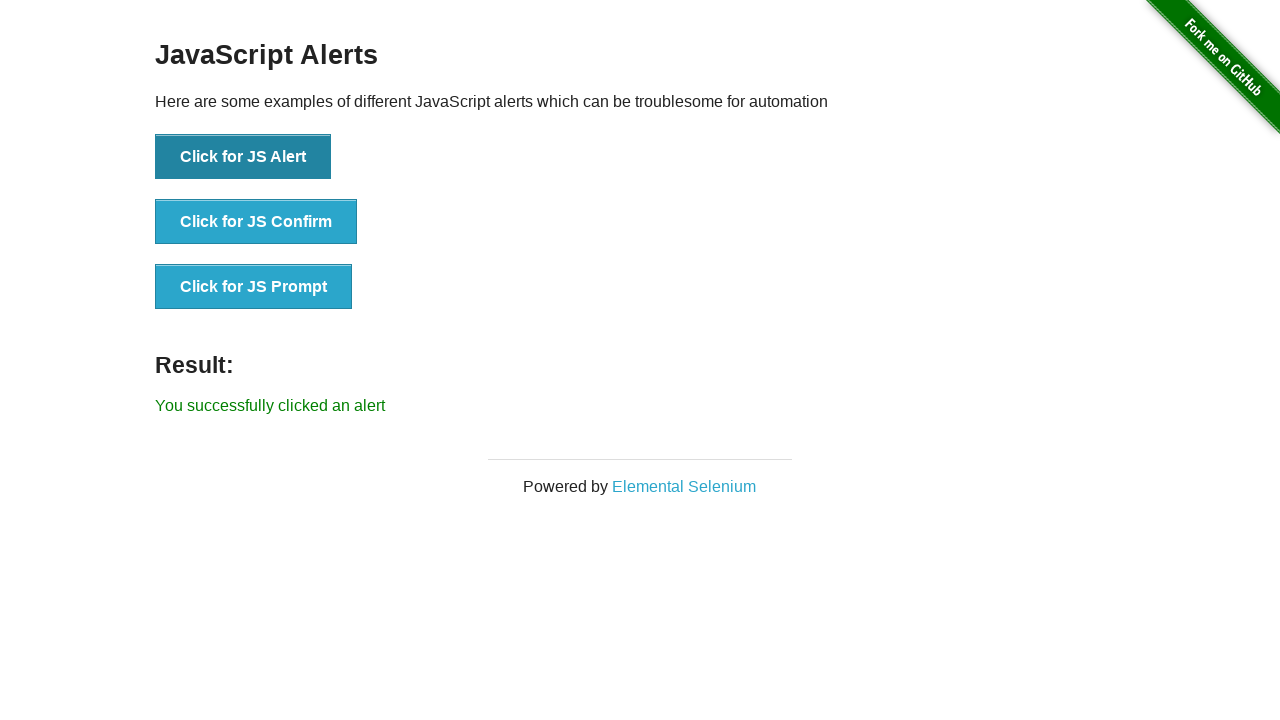

Registered dialog handler to dismiss confirm dialog
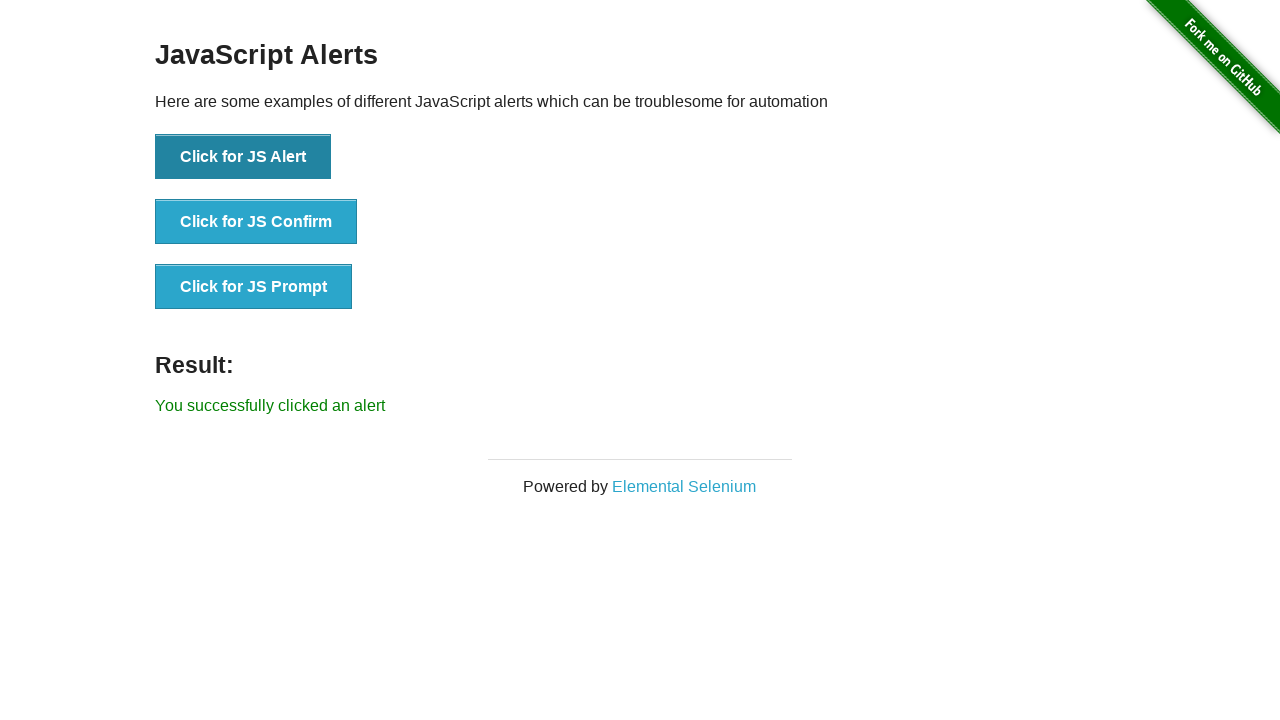

Clicked confirm button at (256, 222) on xpath=//*[@id='content']/div/ul/li[2]/button
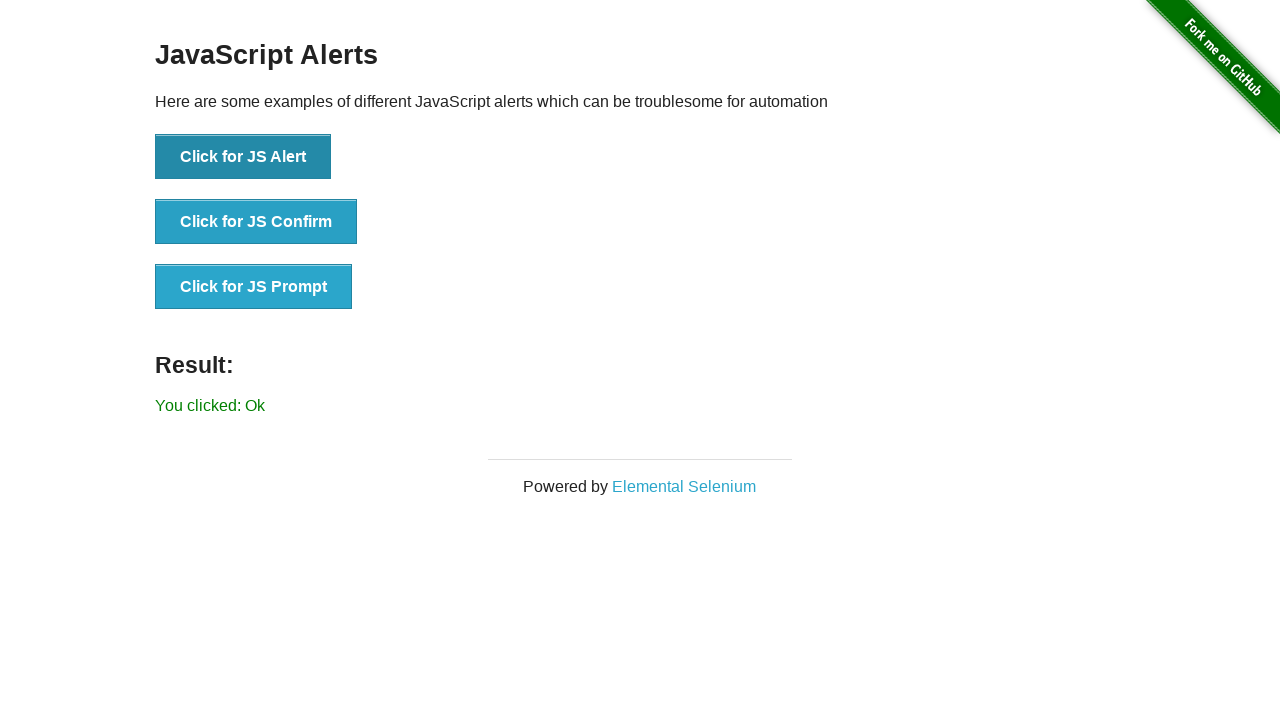

Waited for result element to load after dismissing confirm
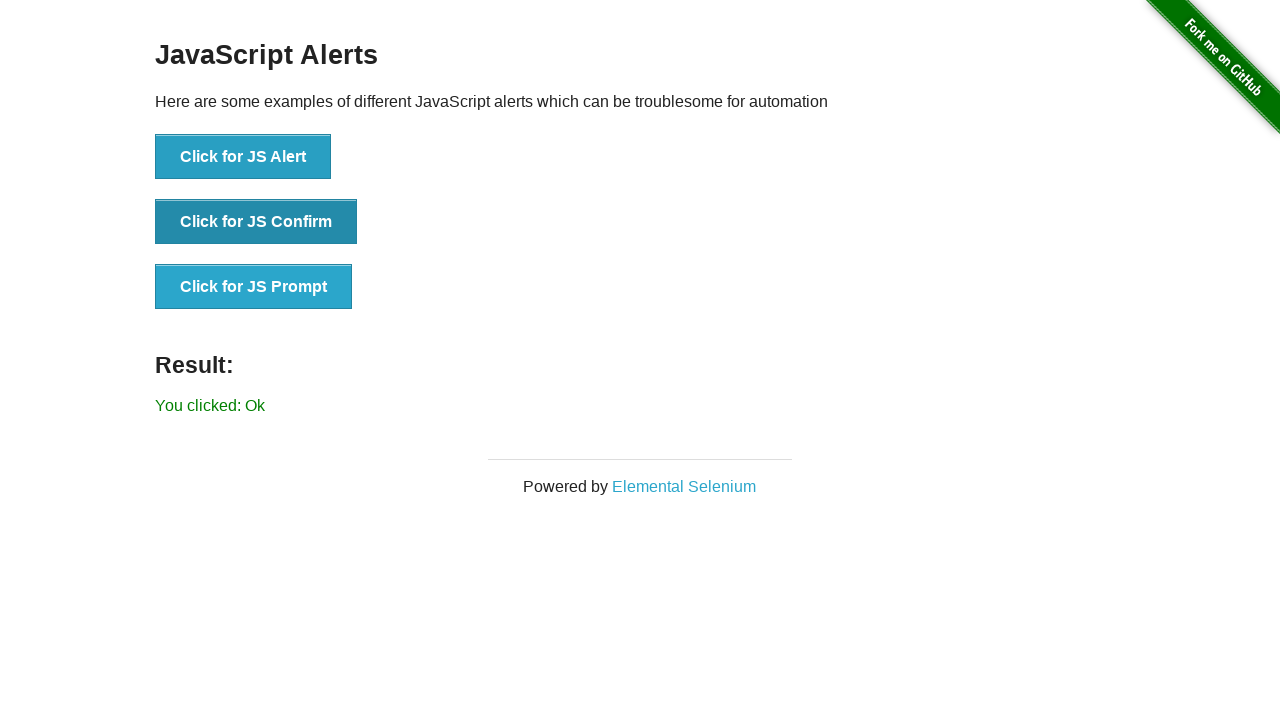

Retrieved result text after confirm dismiss: You clicked: Ok
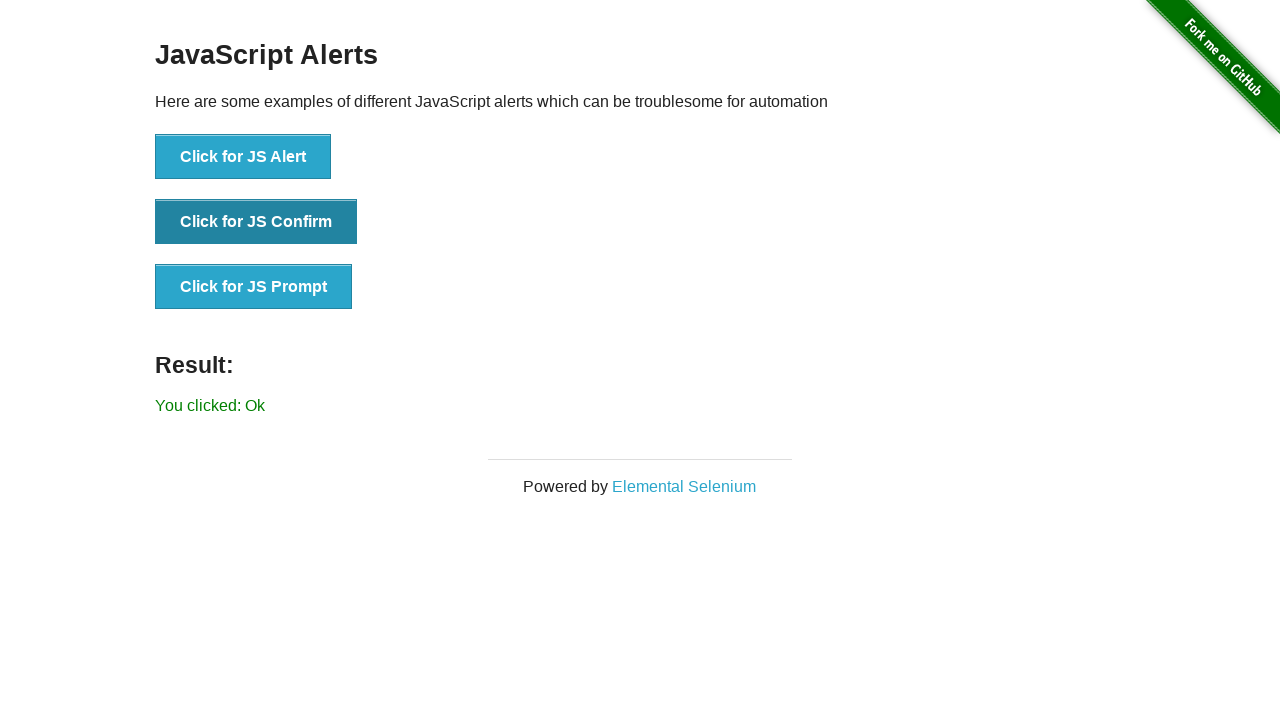

Registered dialog handler to accept prompt with text 'hola'
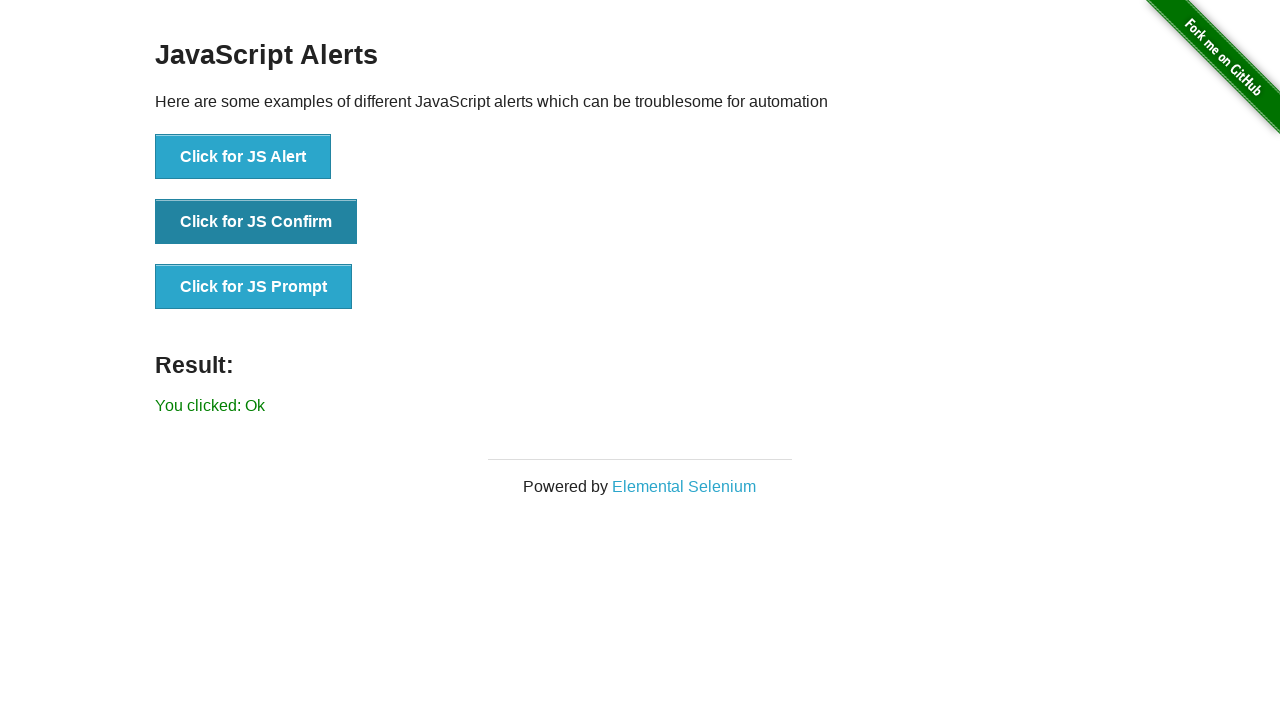

Clicked prompt button at (254, 287) on xpath=//*[@id='content']/div/ul/li[3]/button
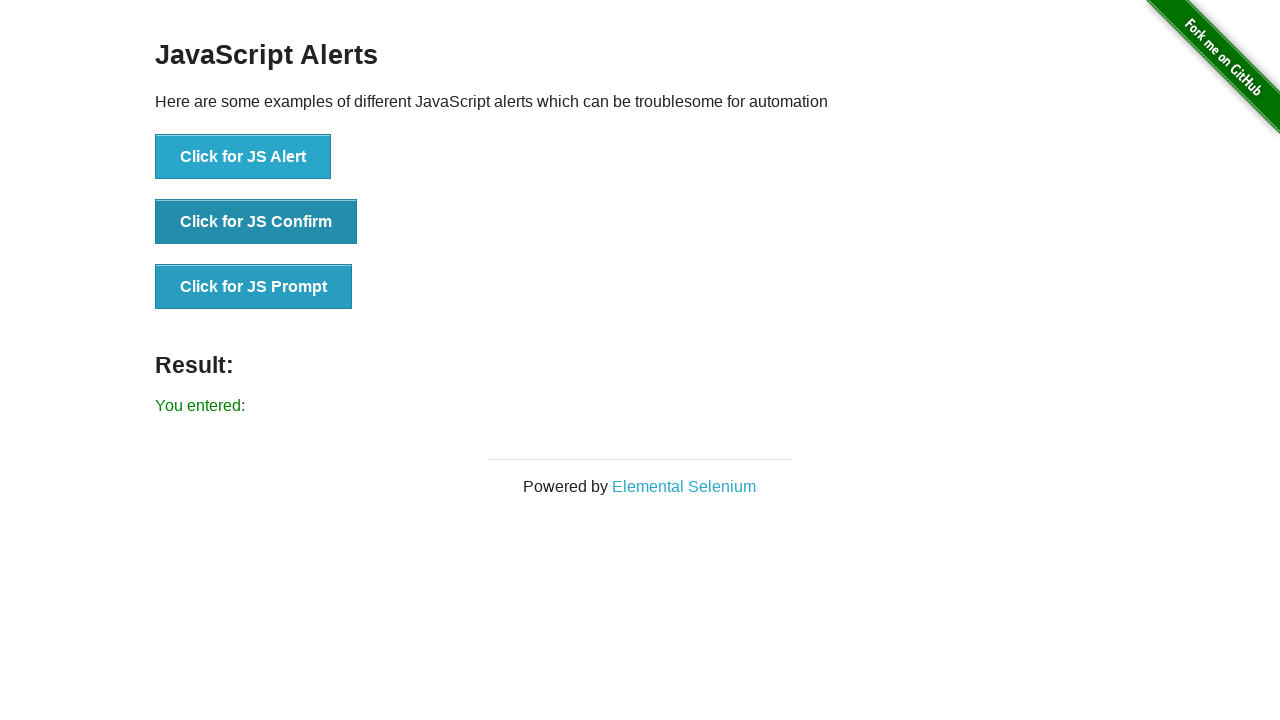

Waited for result element to load after prompt interaction
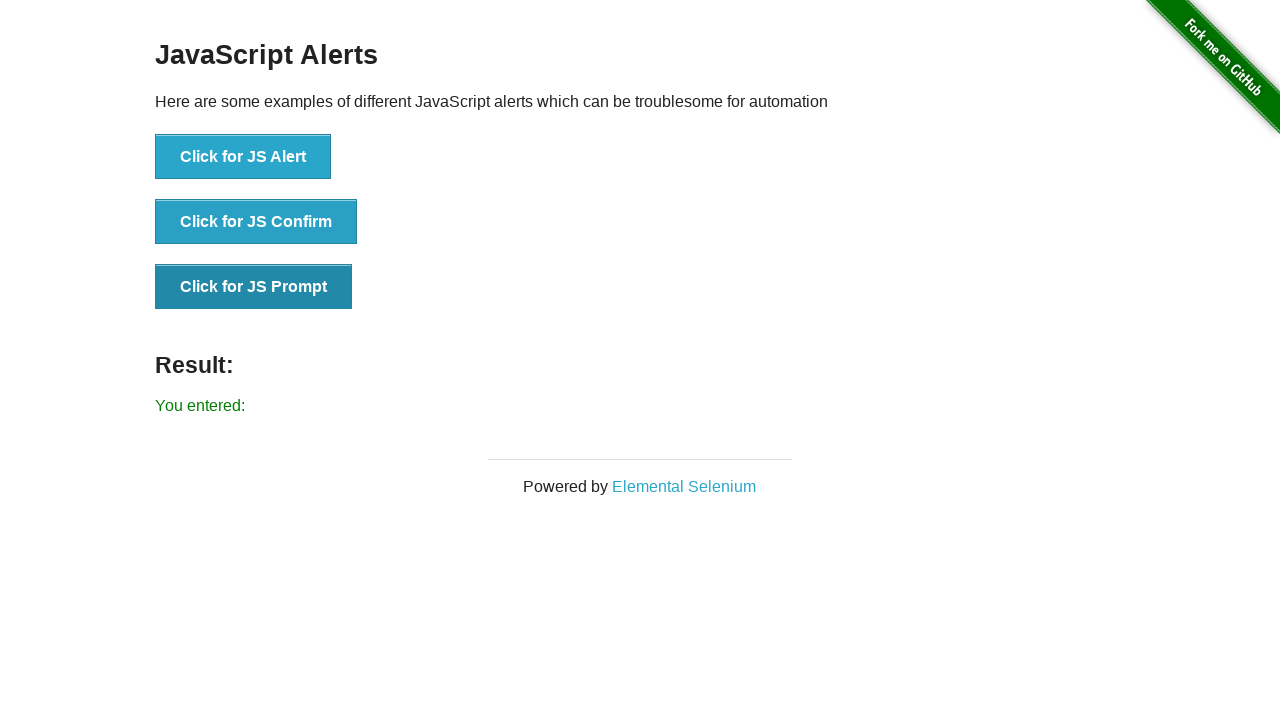

Retrieved result text after prompt: You entered: 
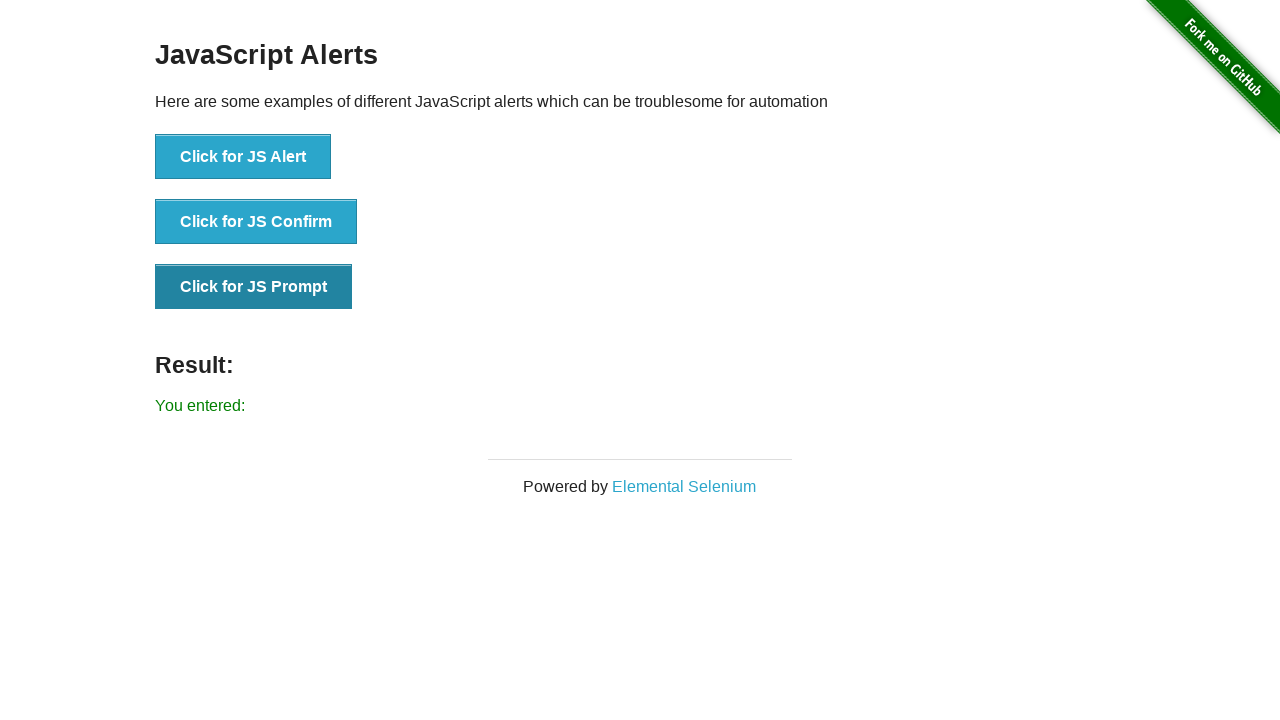

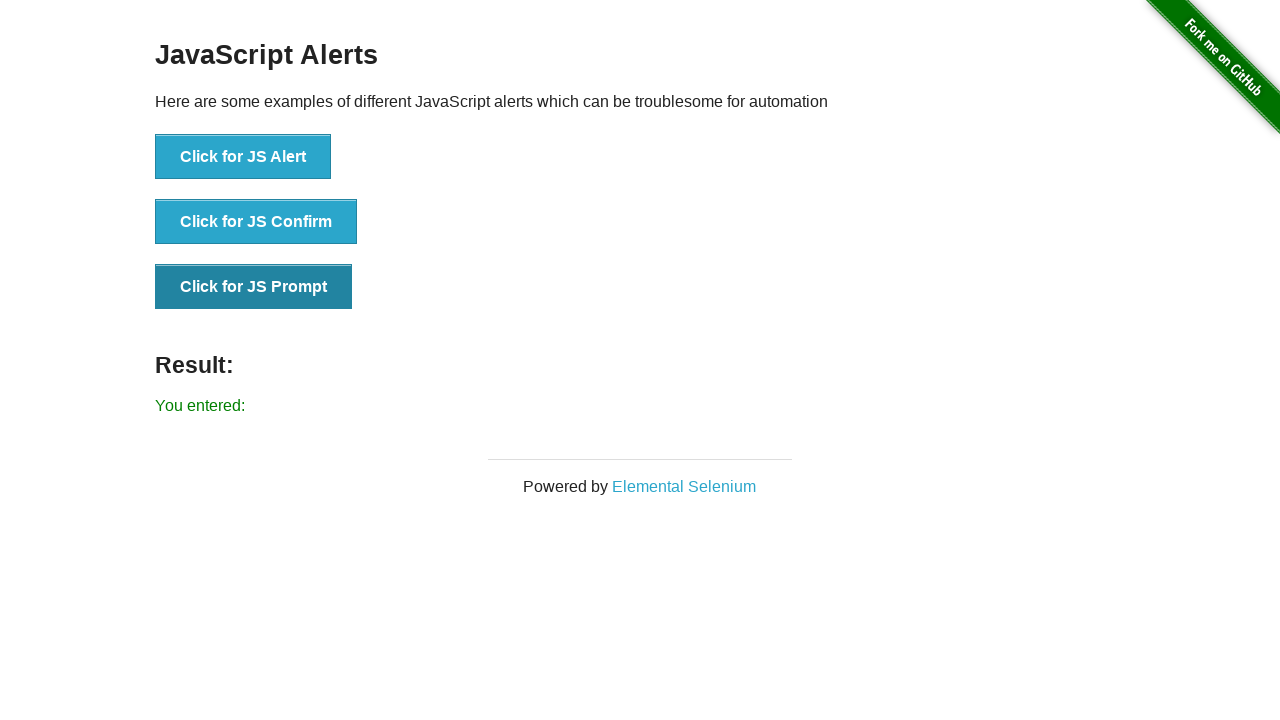